Tests notification messages by clicking a link that triggers a notification message to appear

Starting URL: https://the-internet.herokuapp.com/notification_message_rendered

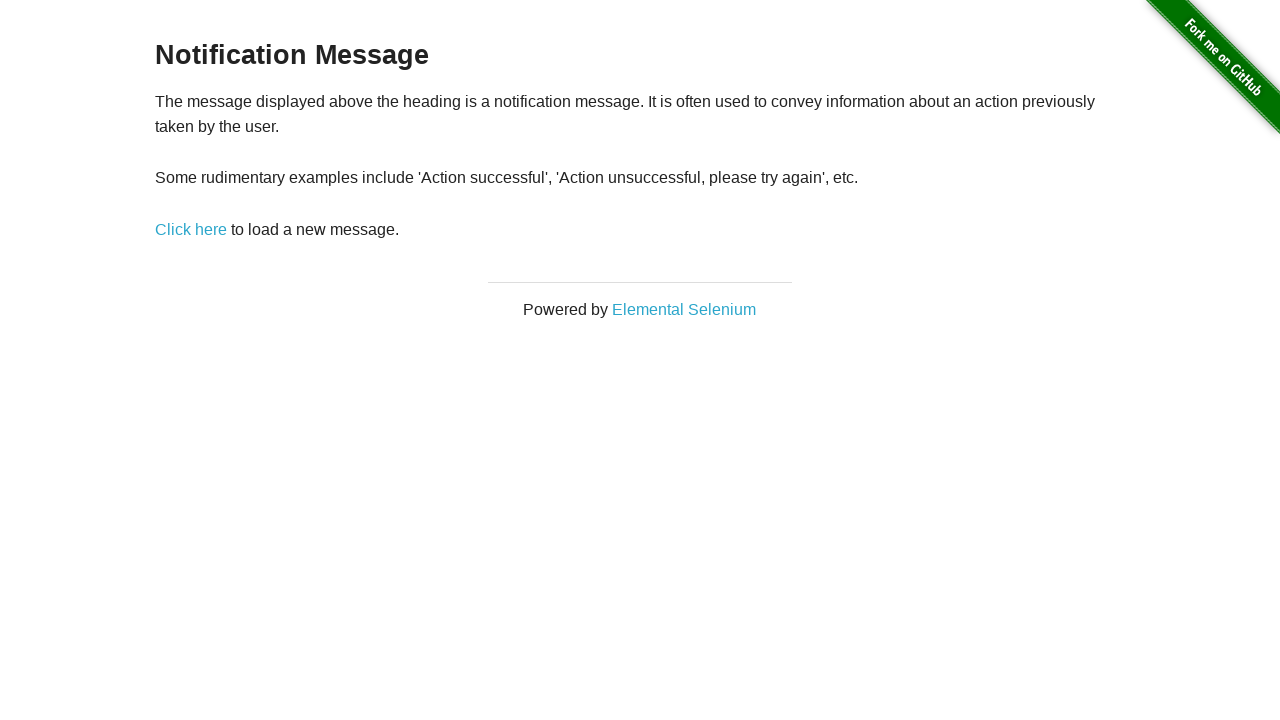

Clicked 'Click here' link to trigger notification message at (191, 229) on text=Click here
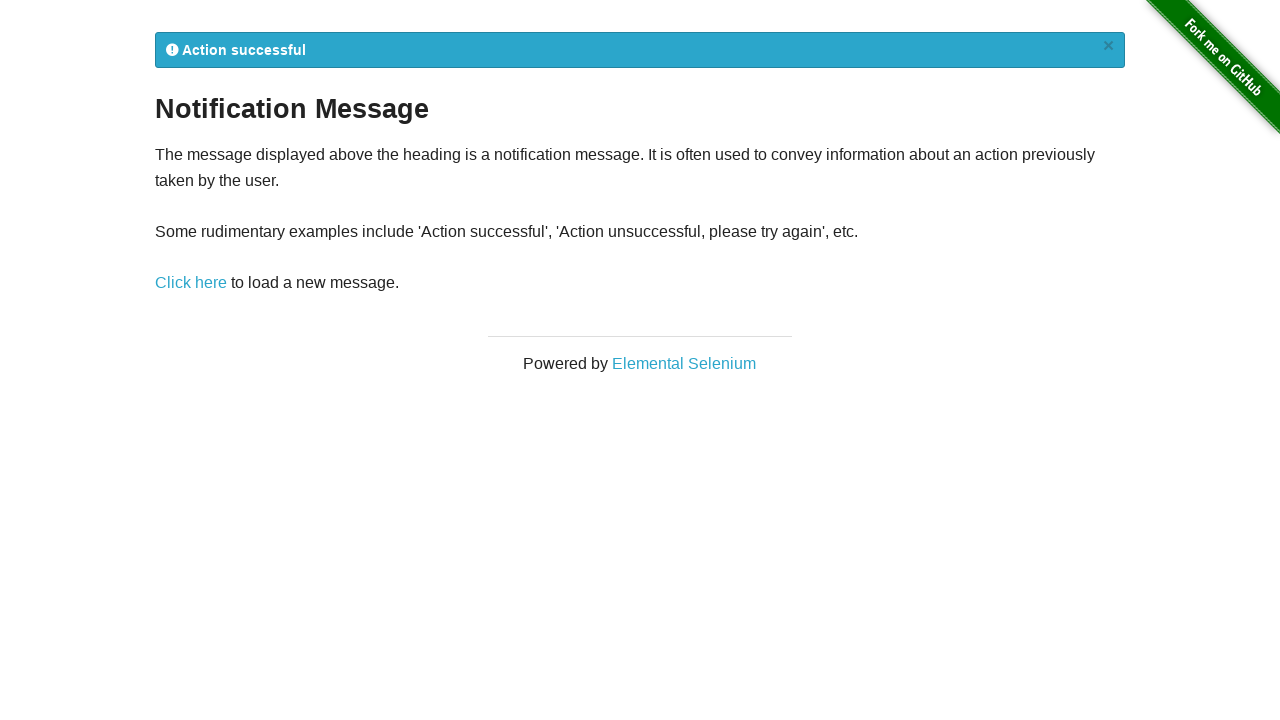

Notification flash message appeared
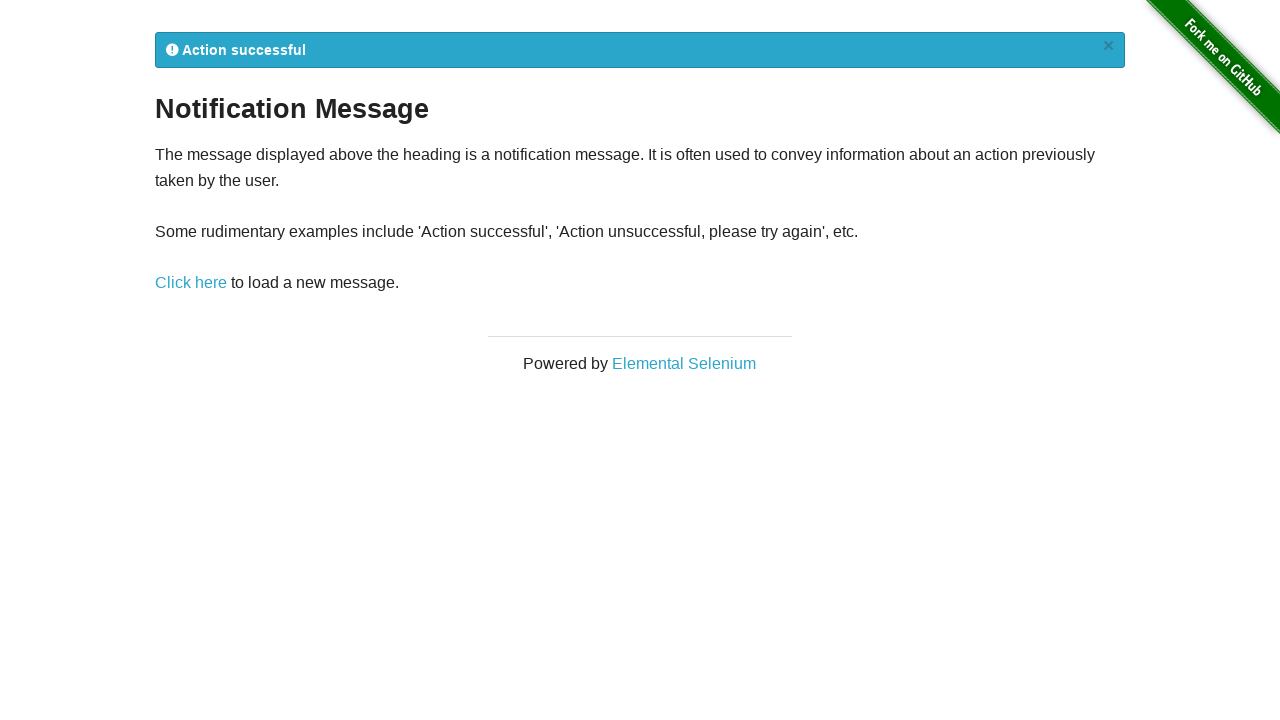

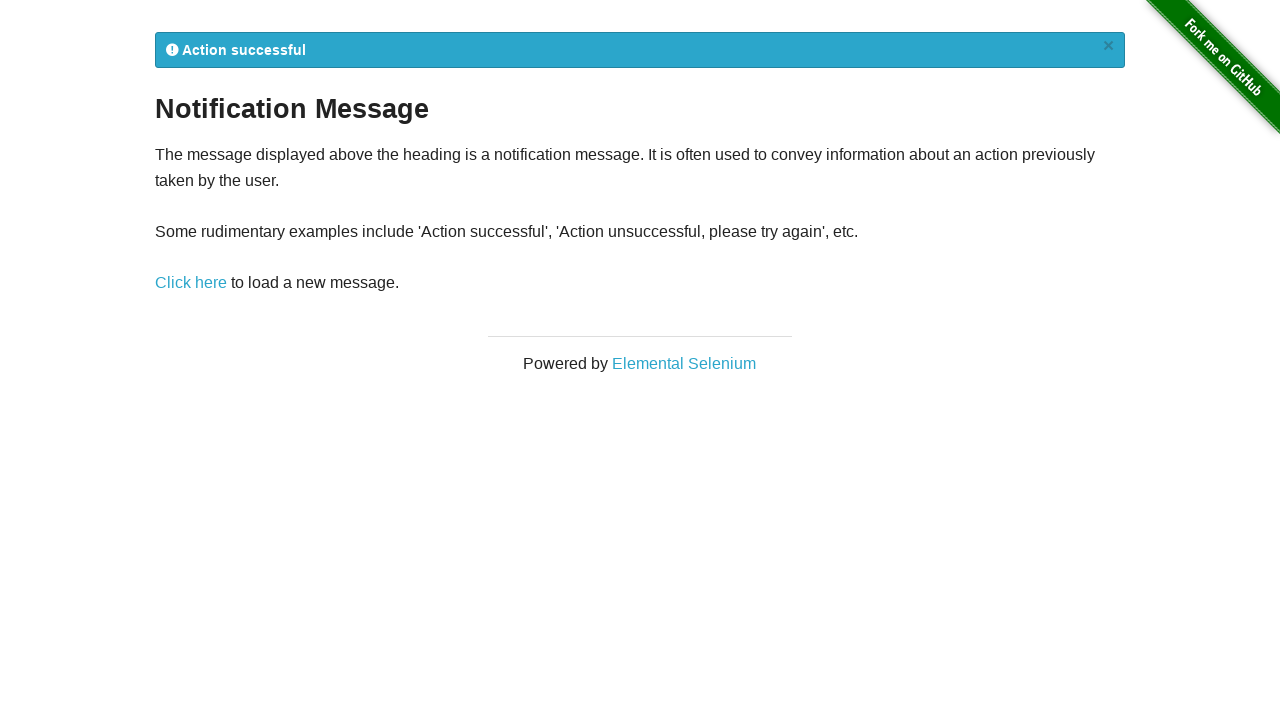